Tests explicit wait functionality by clicking a button that starts a timer and waiting for text "WebDriver" to appear in an element

Starting URL: http://seleniumpractise.blogspot.com/2016/08/how-to-use-explicit-wait-in-selenium.html

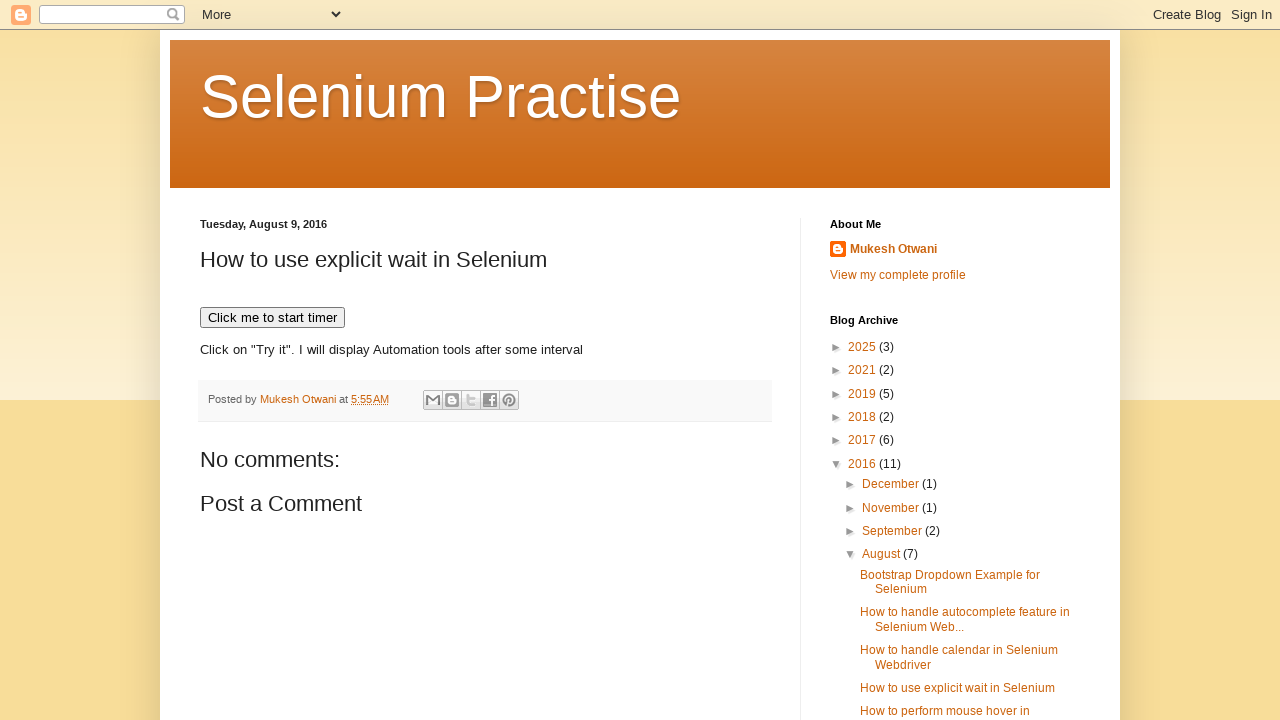

Navigated to explicit wait demo page
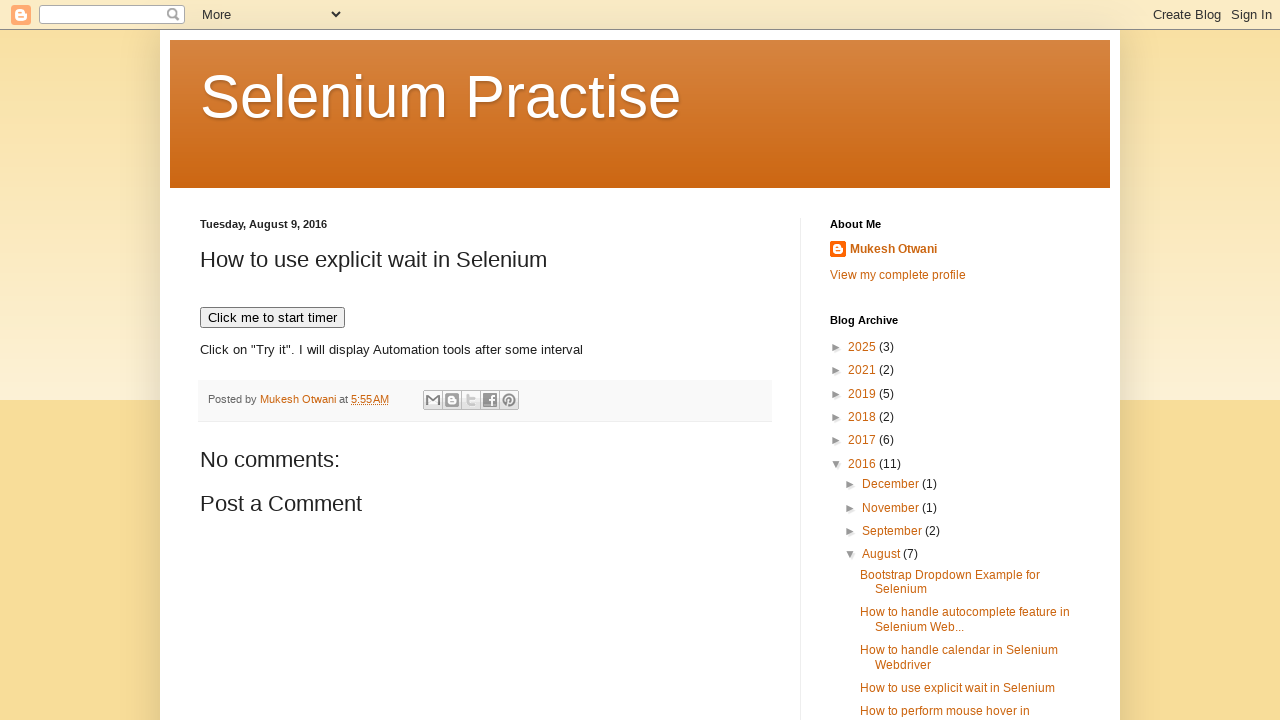

Clicked button to start timer at (272, 318) on xpath=//button[text()='Click me to start timer']
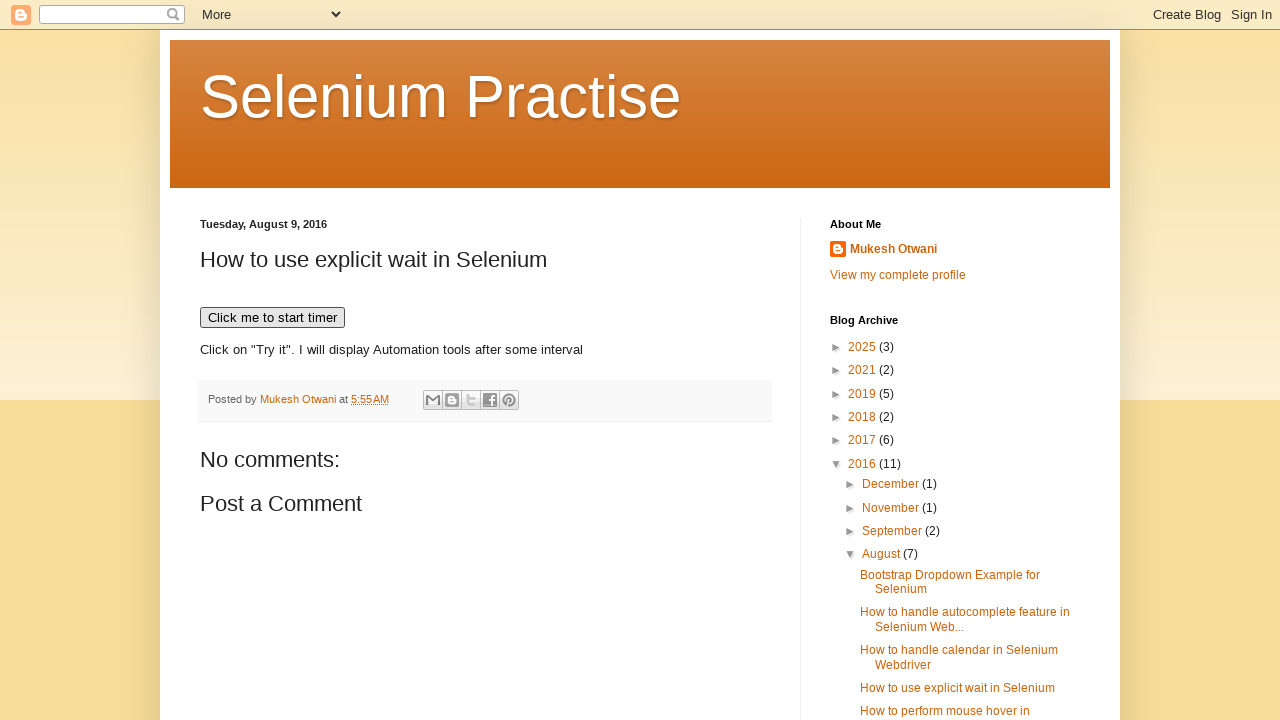

Text 'WebDriver' appeared in demo element after explicit wait
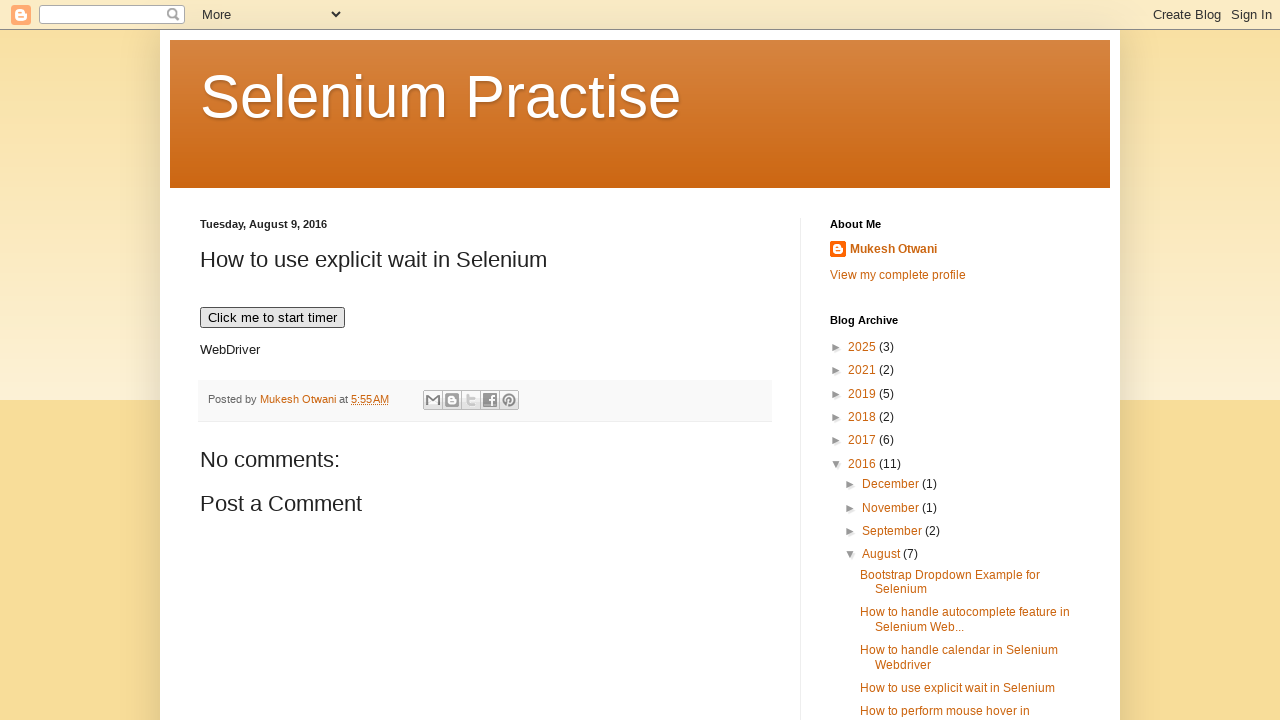

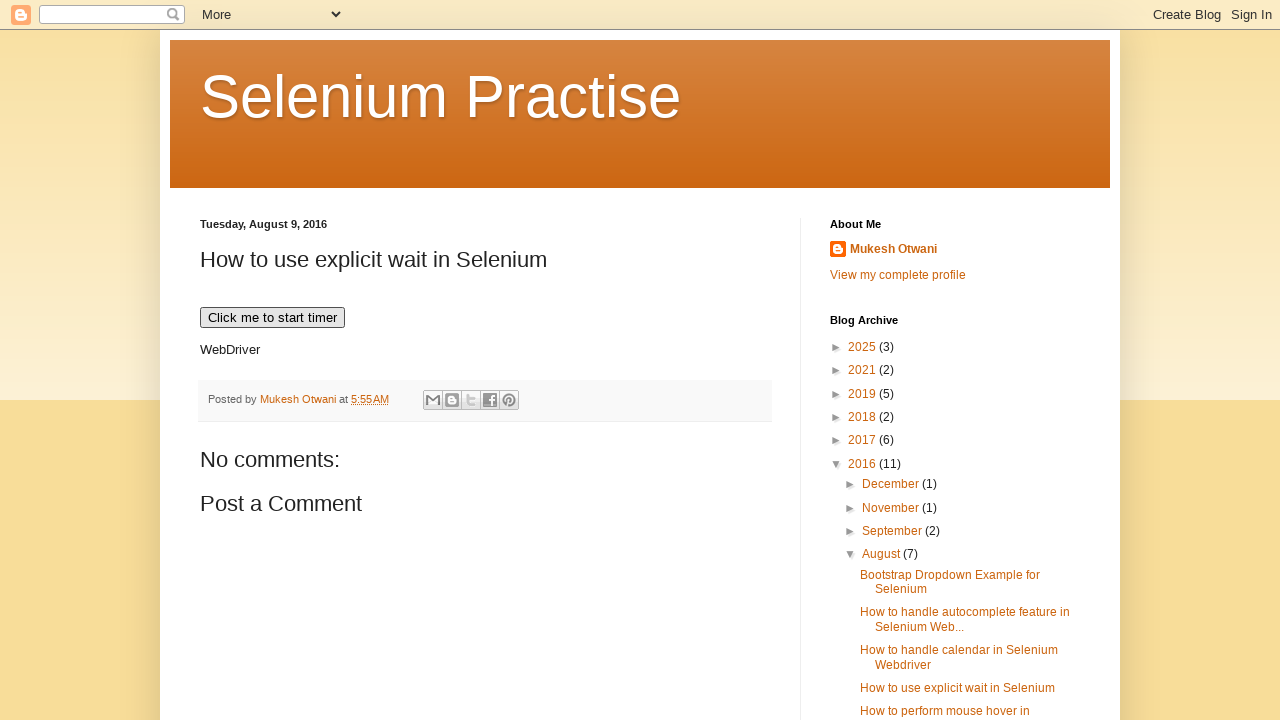